Navigates to a hotel booking page and verifies that the kids/children button is present in the booking form

Starting URL: https://ancabota09.wixsite.com/intern

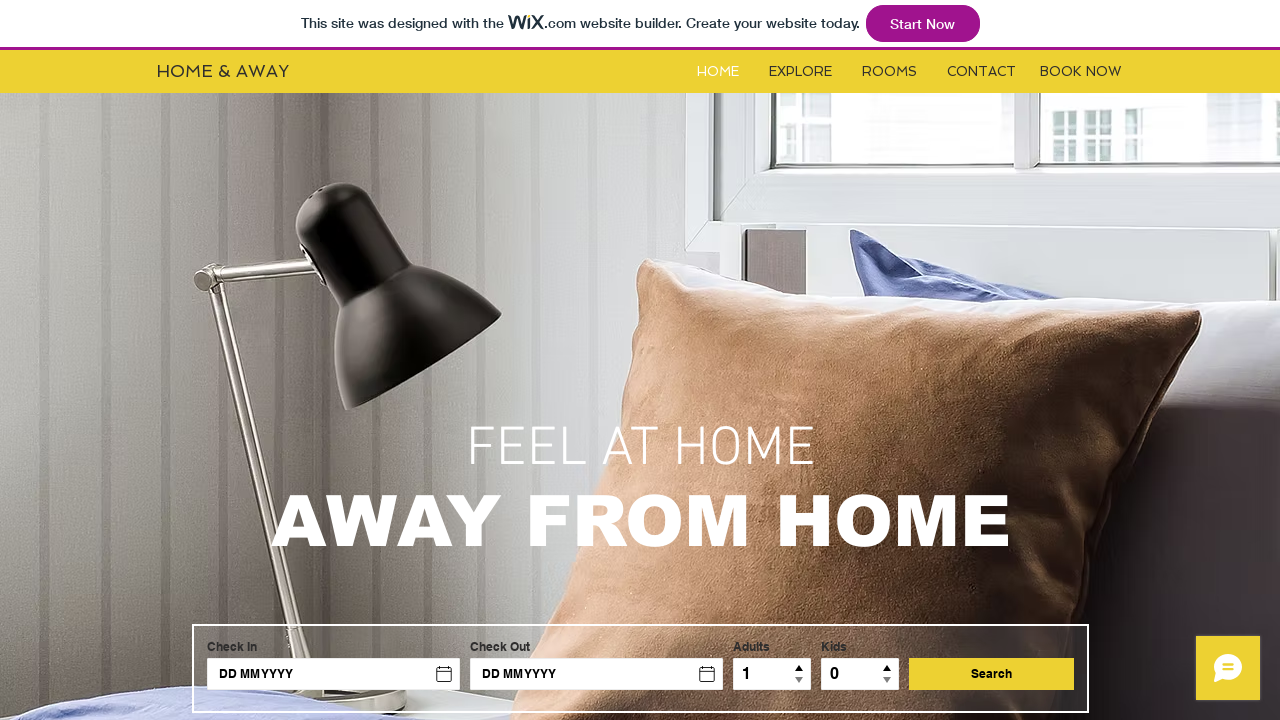

Clicked on Rooms button to open booking form at (890, 72) on #i6kl732v2label
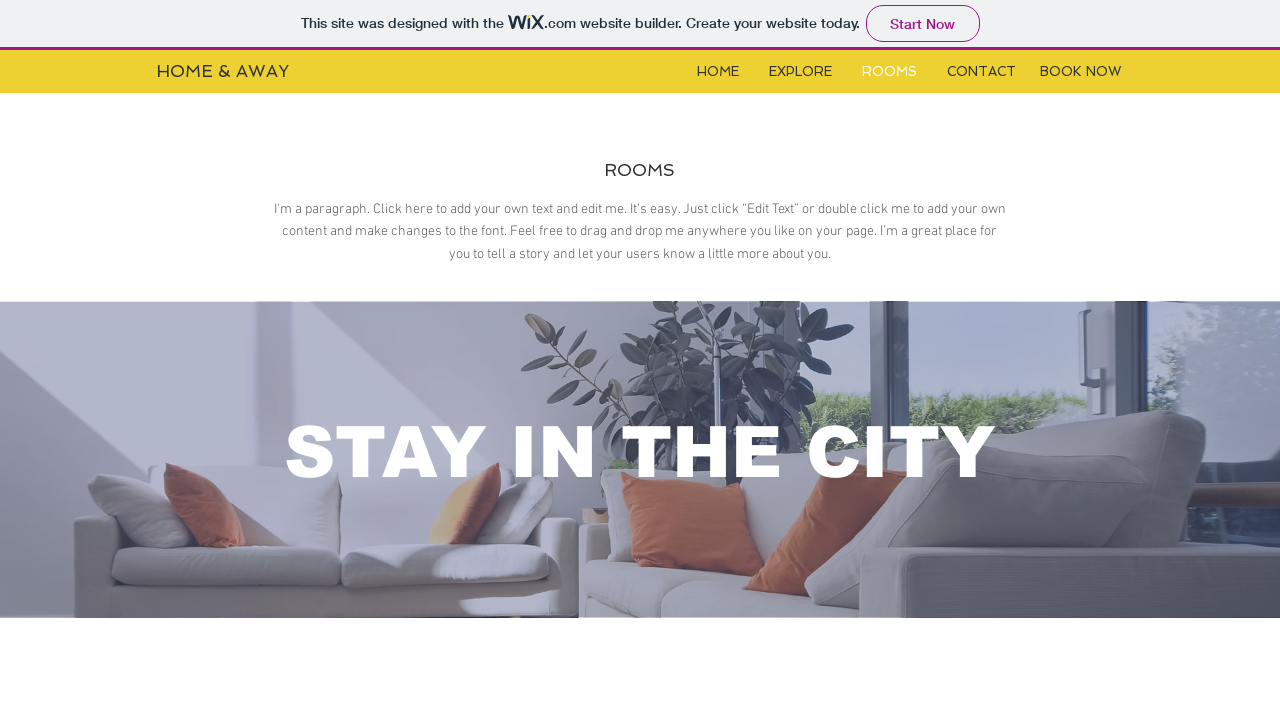

Located iframe containing room selection options
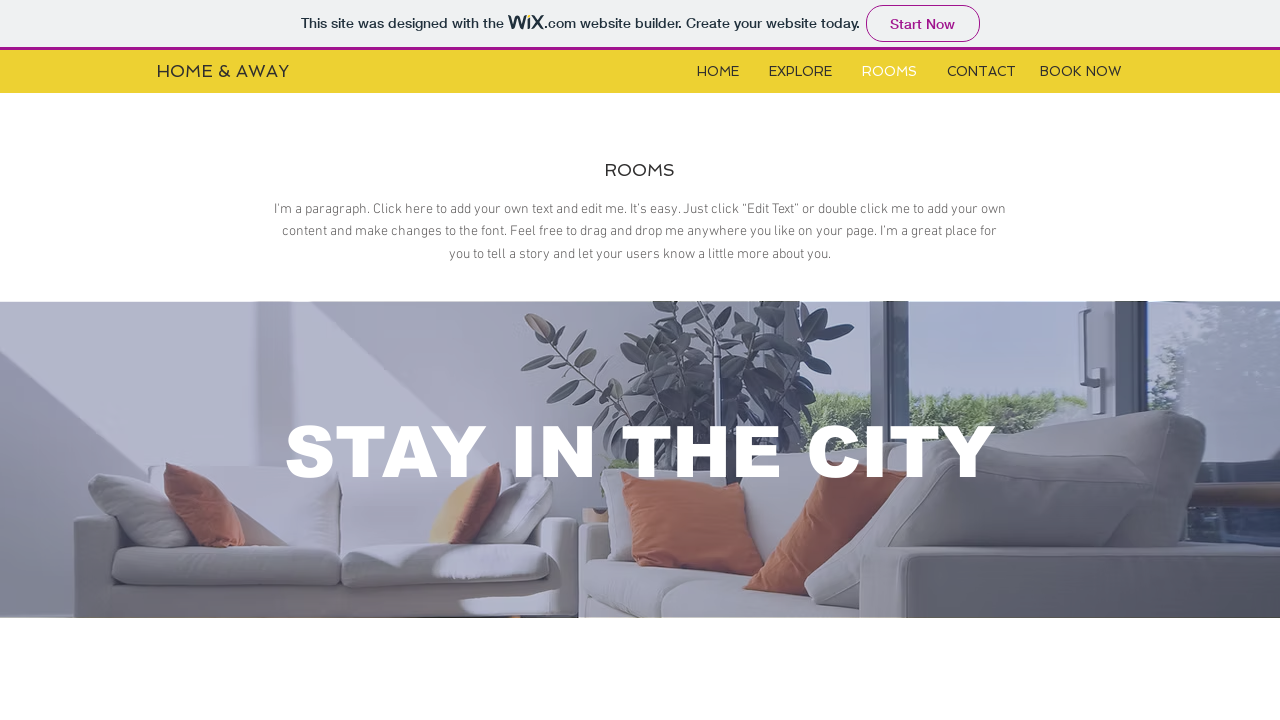

Clicked Standard Suite button in iframe at (1034, 360) on xpath=//*[@id='i6klgqap_0']/iframe >> internal:control=enter-frame >> xpath=//*[
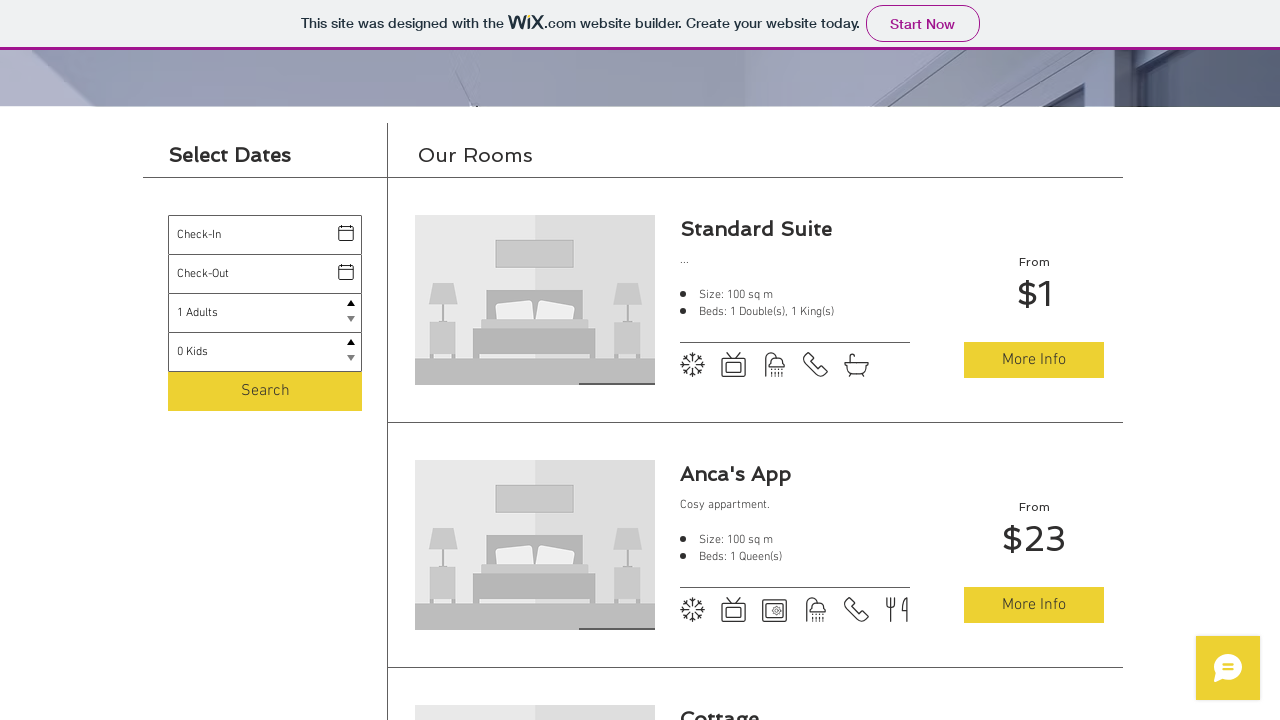

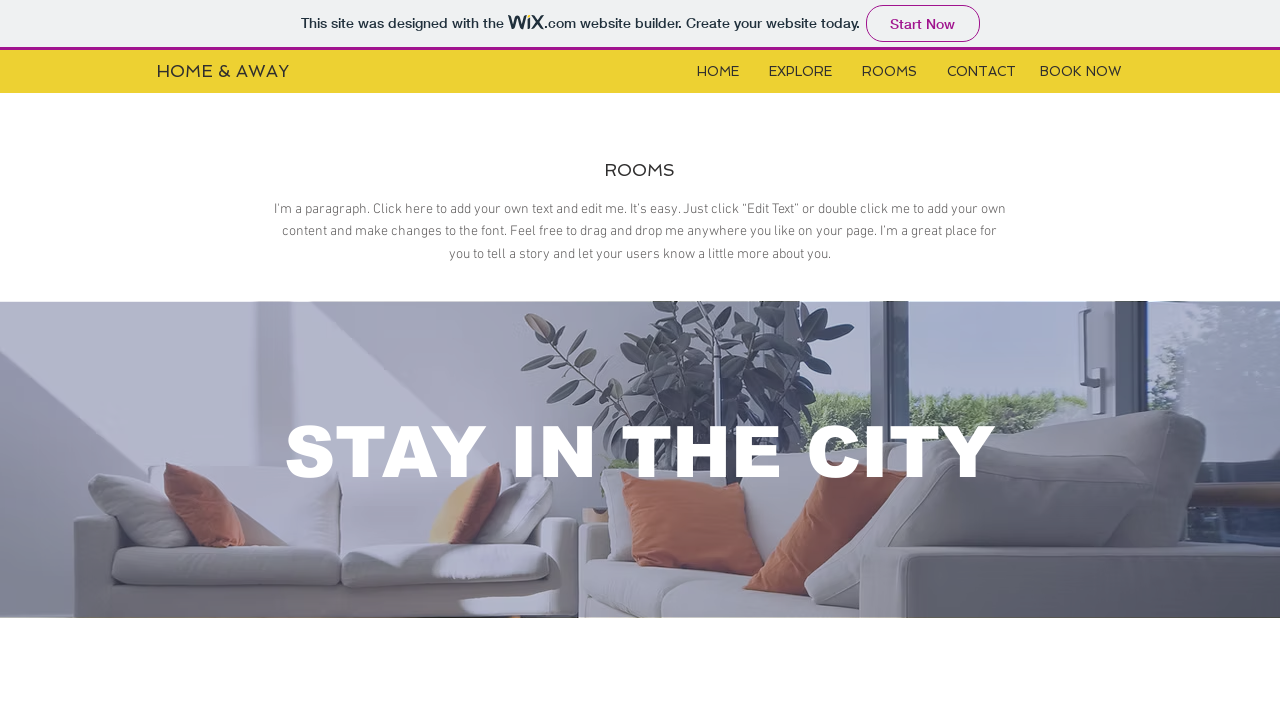